Tests an explicit wait scenario where the script waits for a price element to show "$100", then clicks a book button, calculates a mathematical value based on displayed input, and submits the answer

Starting URL: http://suninjuly.github.io/explicit_wait2.html

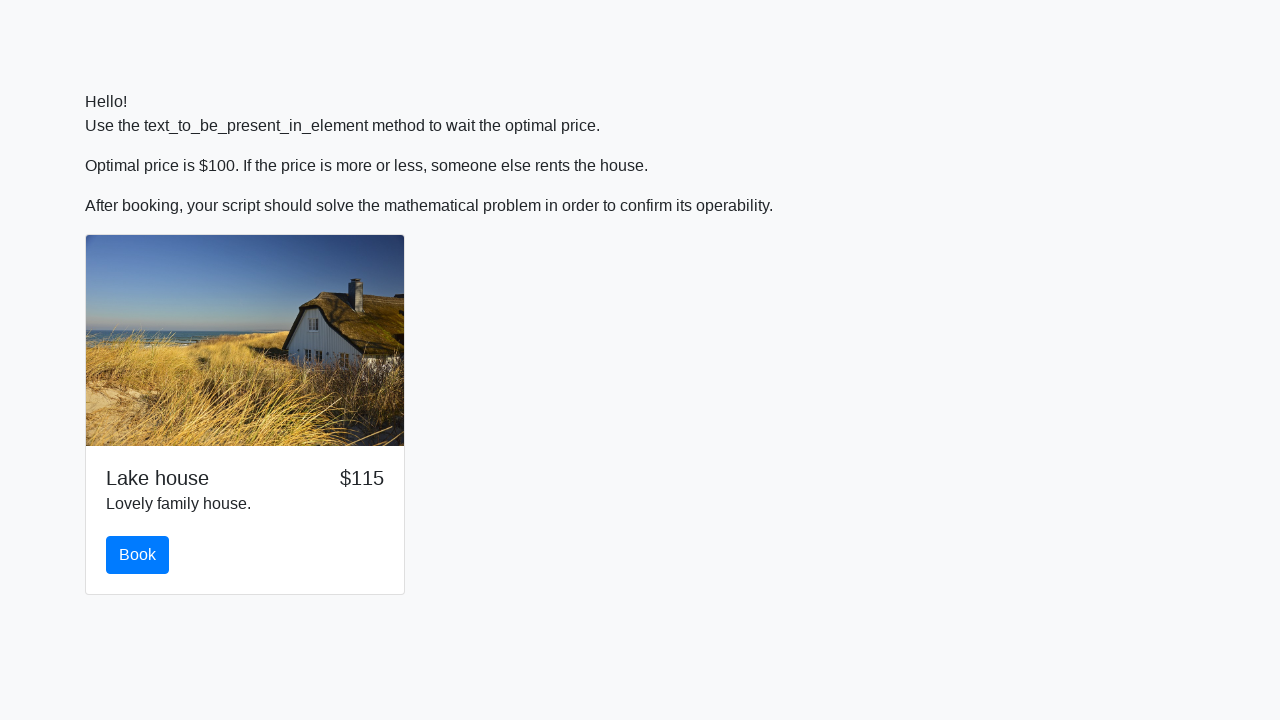

Waited for price element to display '$100'
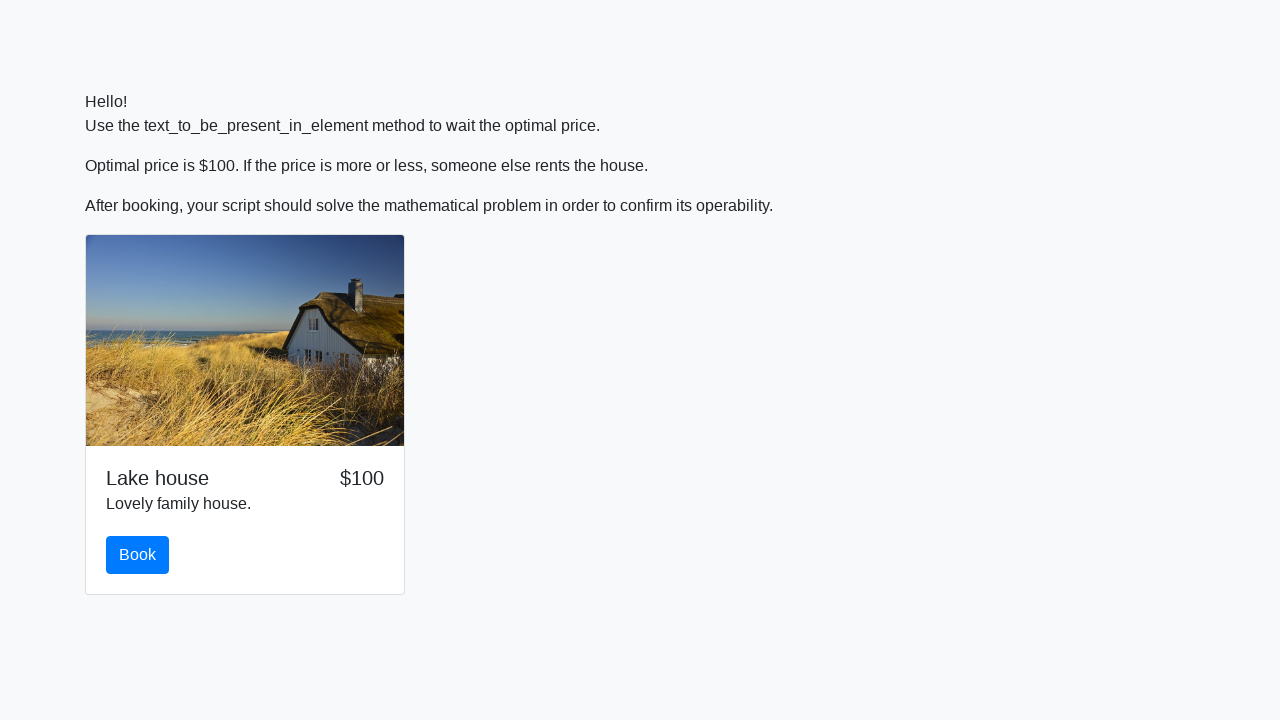

Clicked the book button at (138, 555) on #book
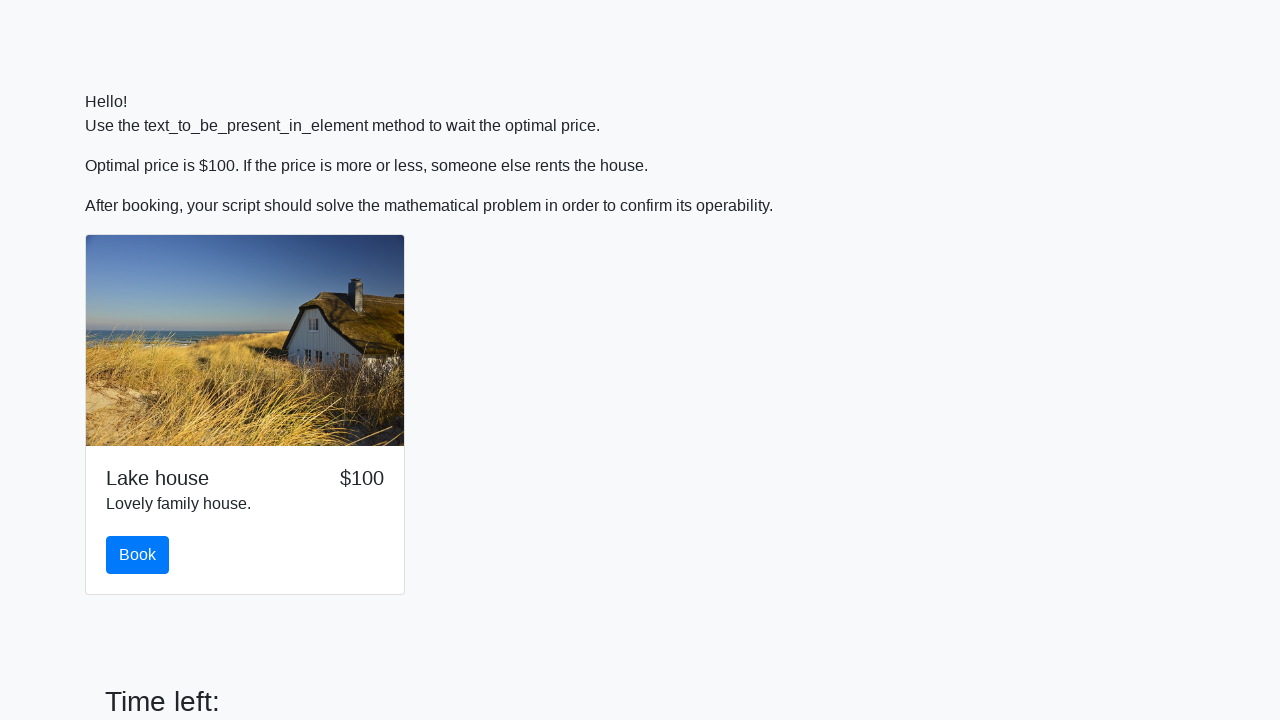

Retrieved input value from element: 135
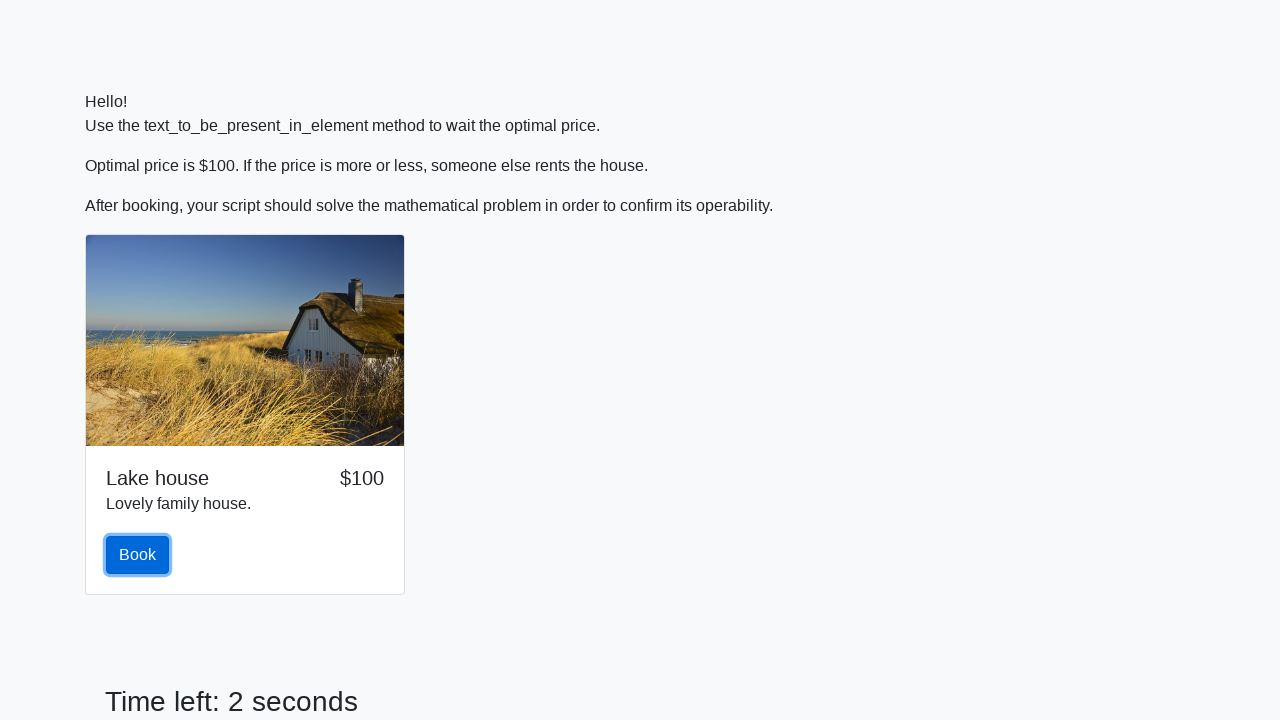

Calculated mathematical answer: 0.058669048102594795
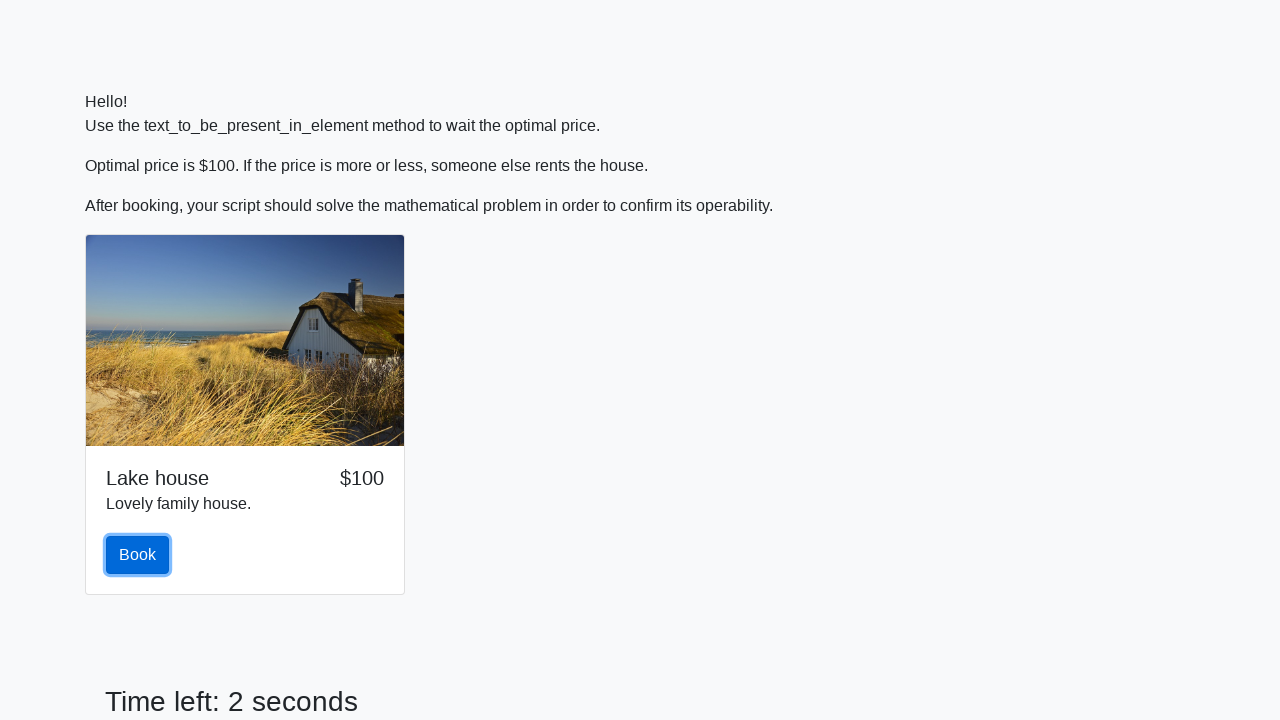

Filled answer field with calculated value: 0.058669048102594795 on #answer
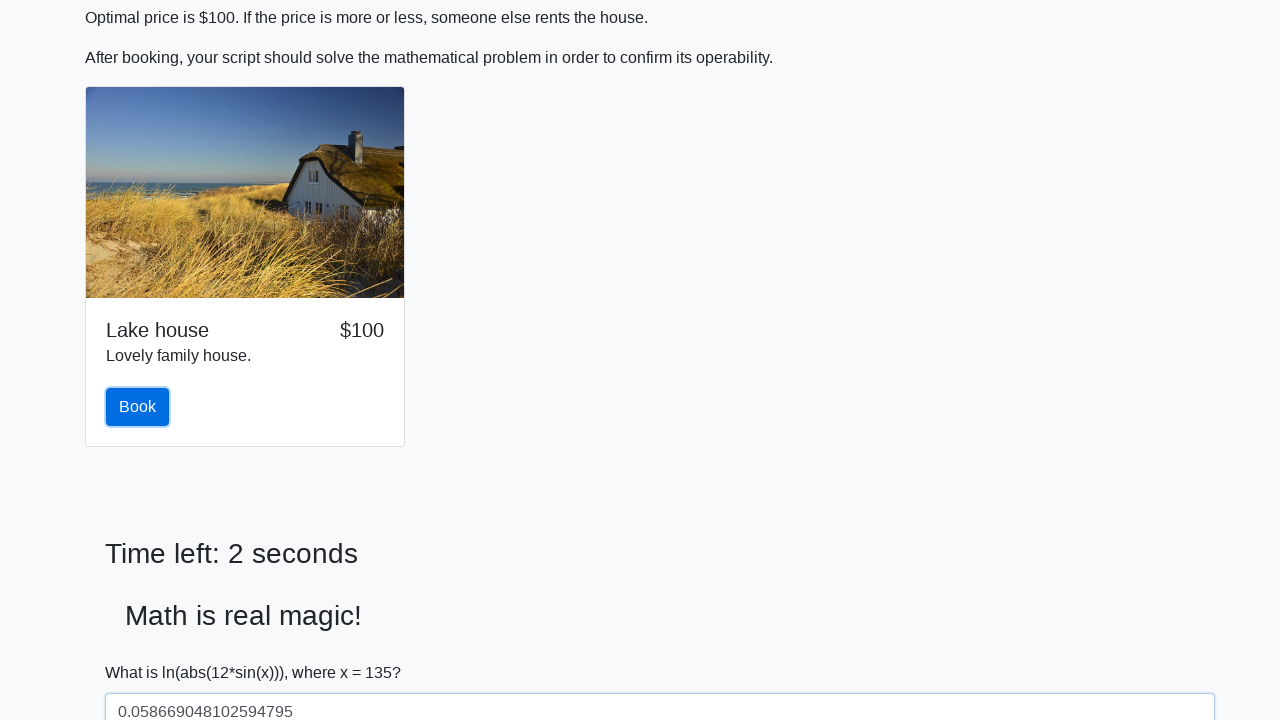

Clicked the solve button to submit answer at (143, 651) on #solve
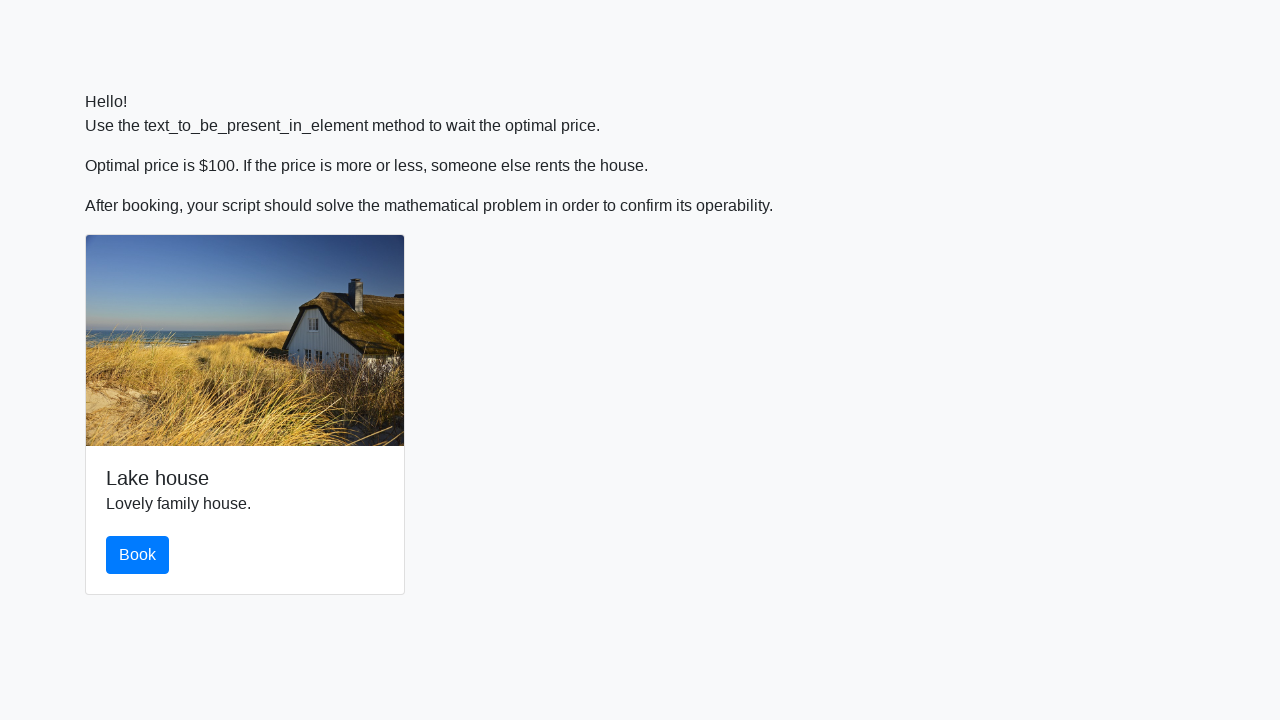

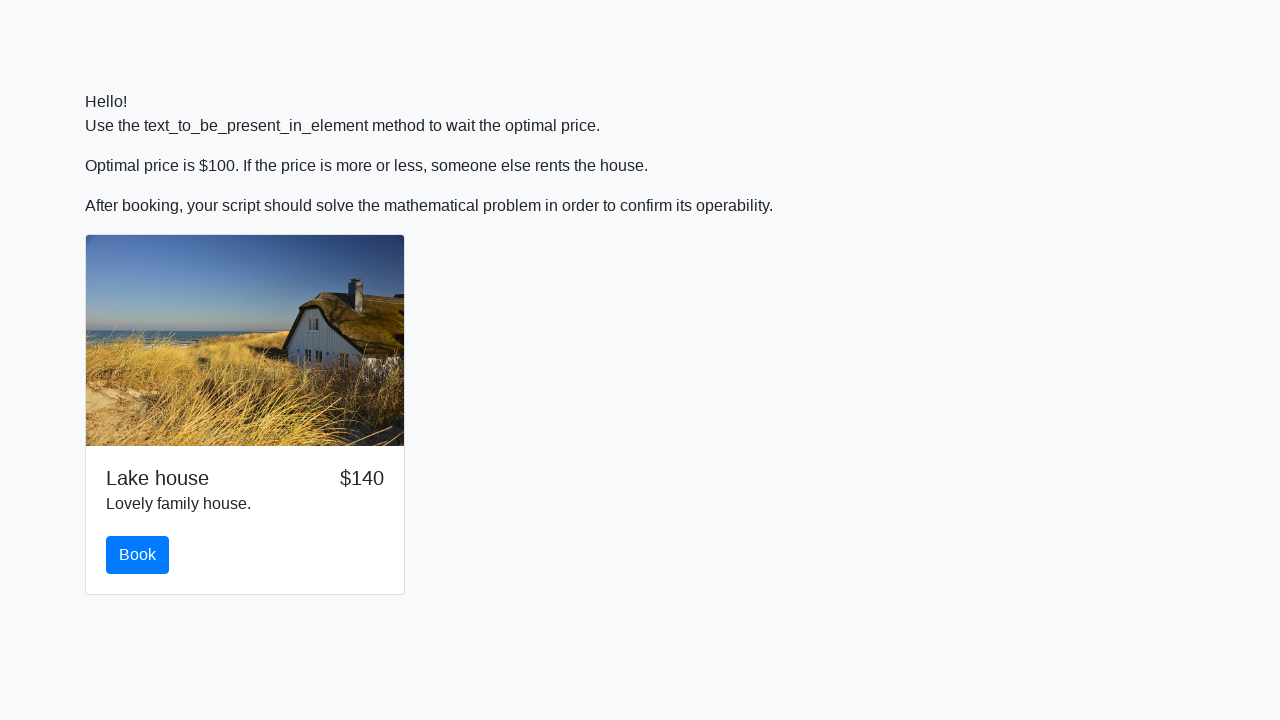